Tests handling a JavaScript prompt dialog by clicking a button that triggers a prompt, entering text, and accepting it

Starting URL: https://the-internet.herokuapp.com/javascript_alerts

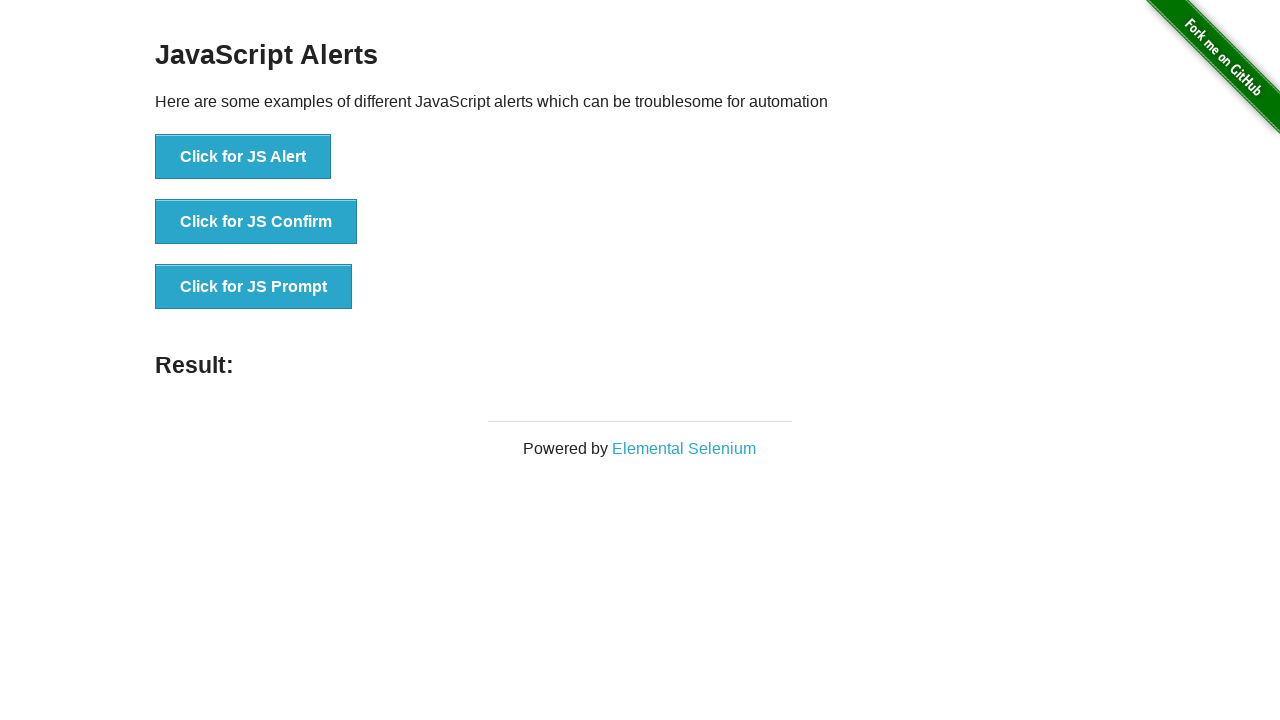

Set up dialog handler to accept prompt with text 'Test'
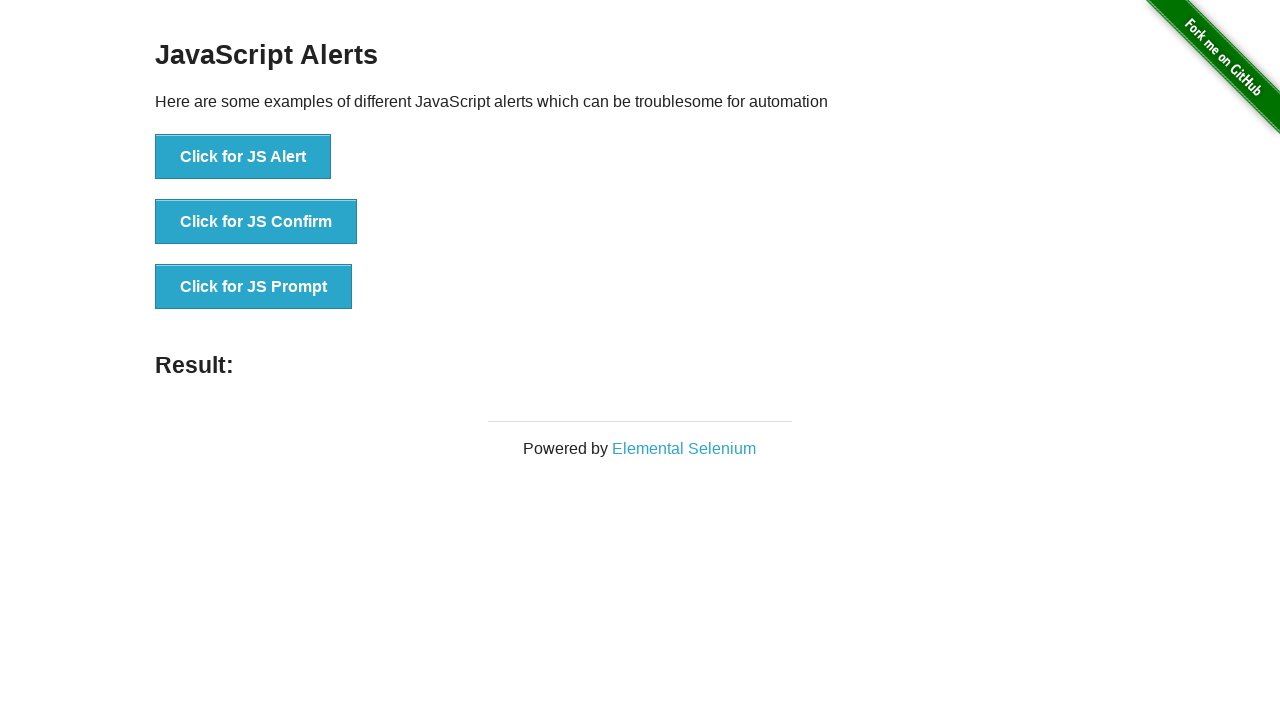

Clicked button to trigger JavaScript prompt dialog at (254, 287) on button[onclick*='Prompt']
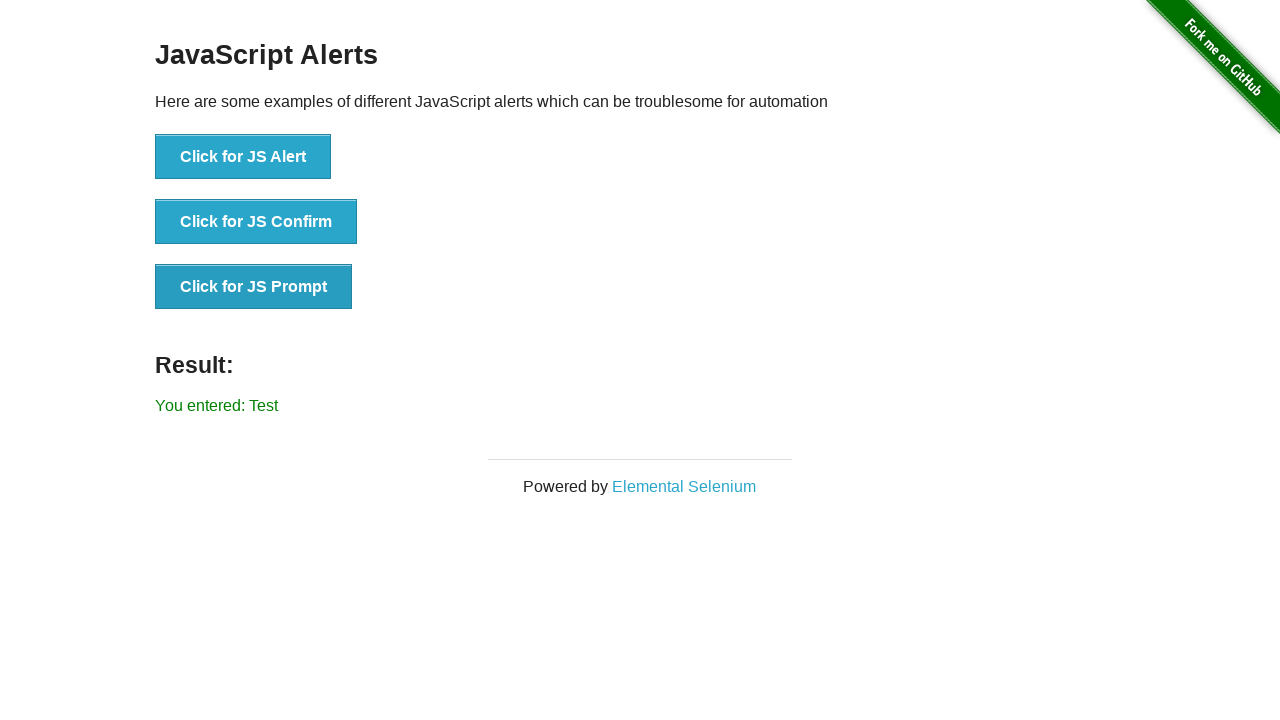

Result message element loaded after prompt was handled
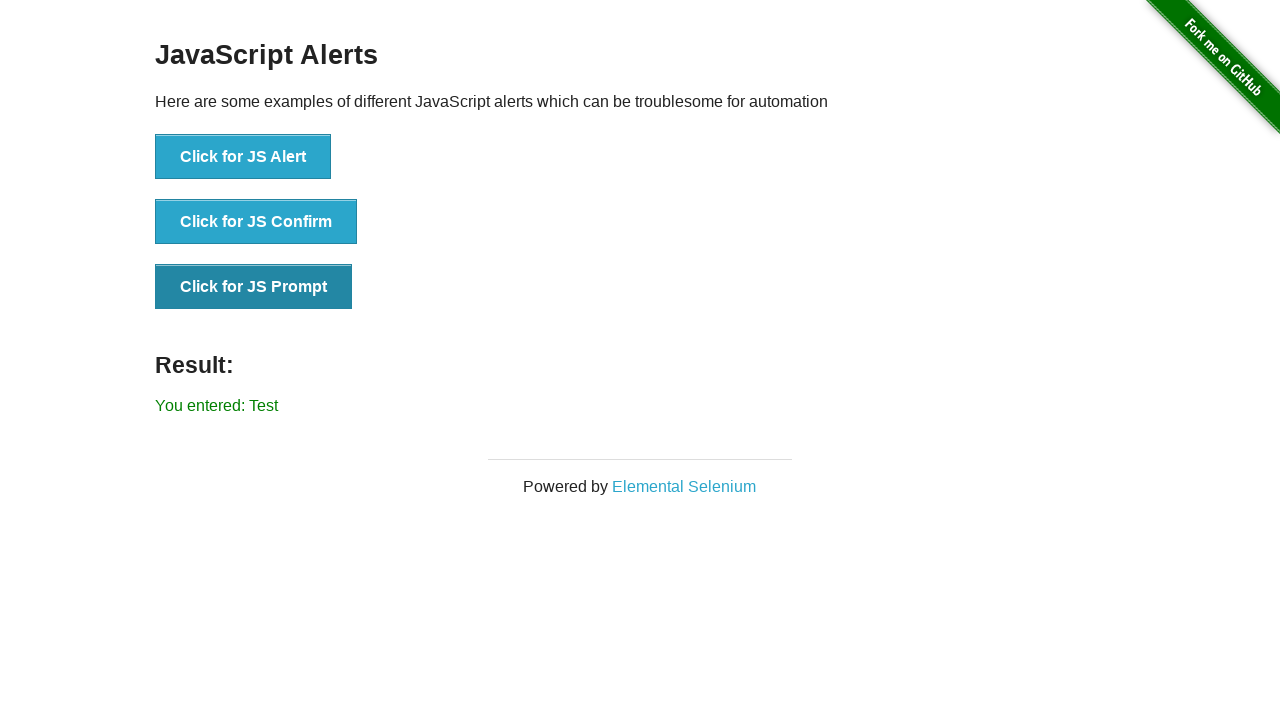

Retrieved result text content from page
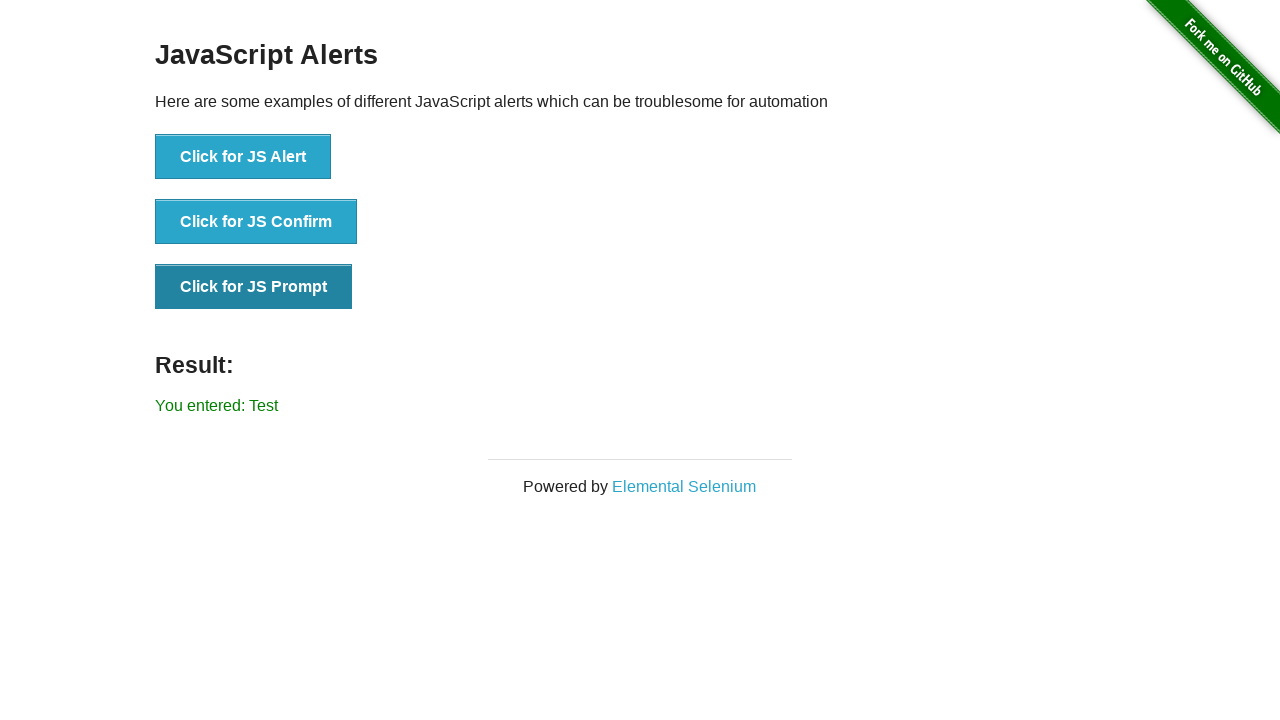

Verified result message matches expected text 'You entered: Test'
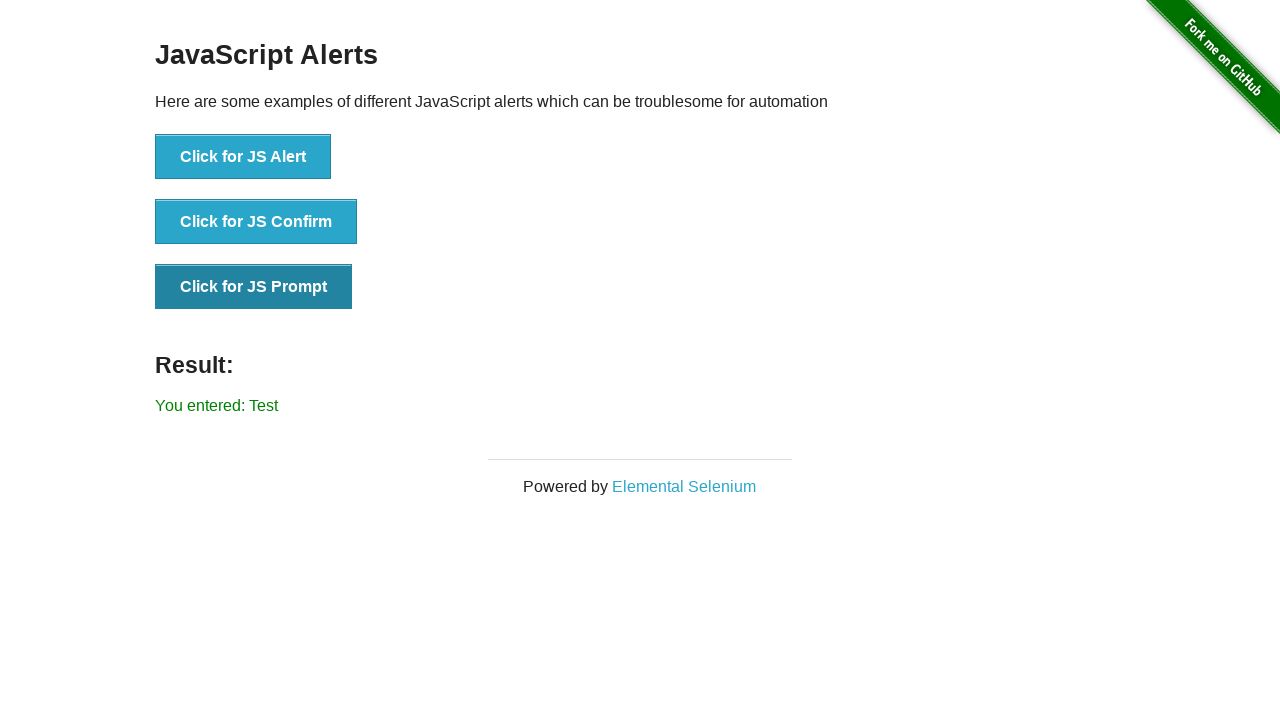

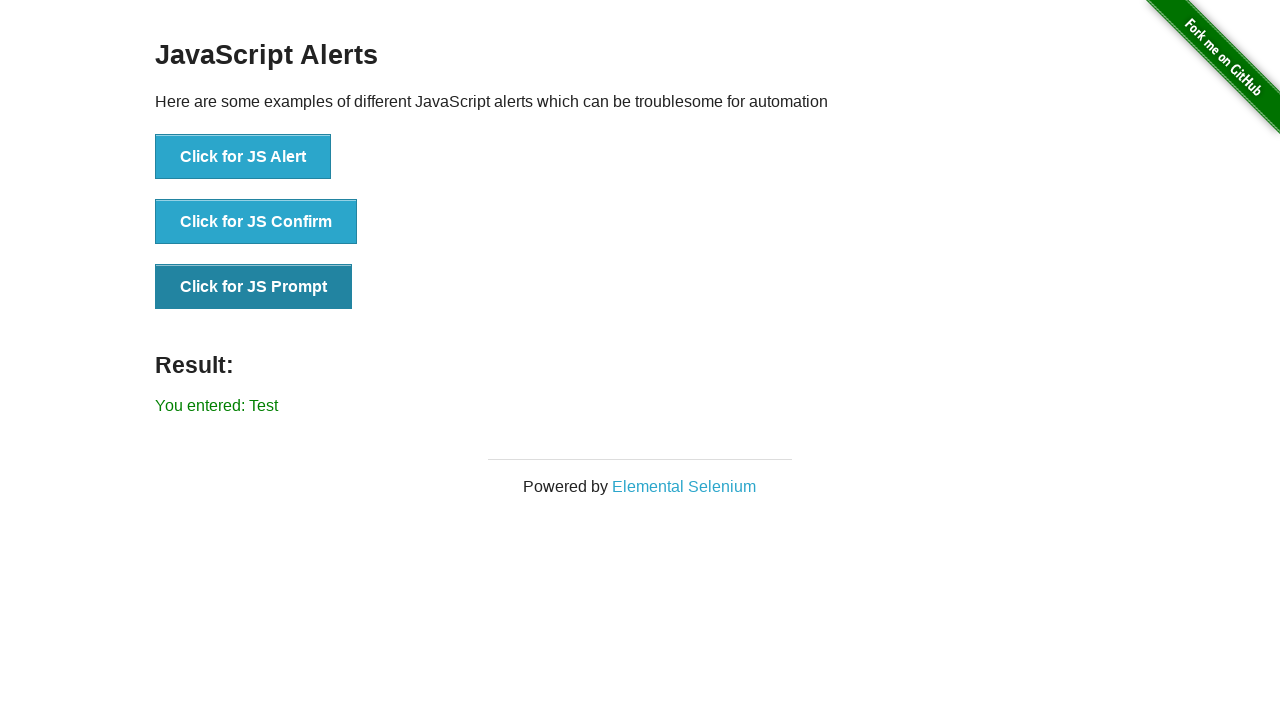